Tests multiple window handling by clicking a link that opens a new window, switching to the new window, verifying its title, closing it, then switching back to the original window.

Starting URL: https://the-internet.herokuapp.com/

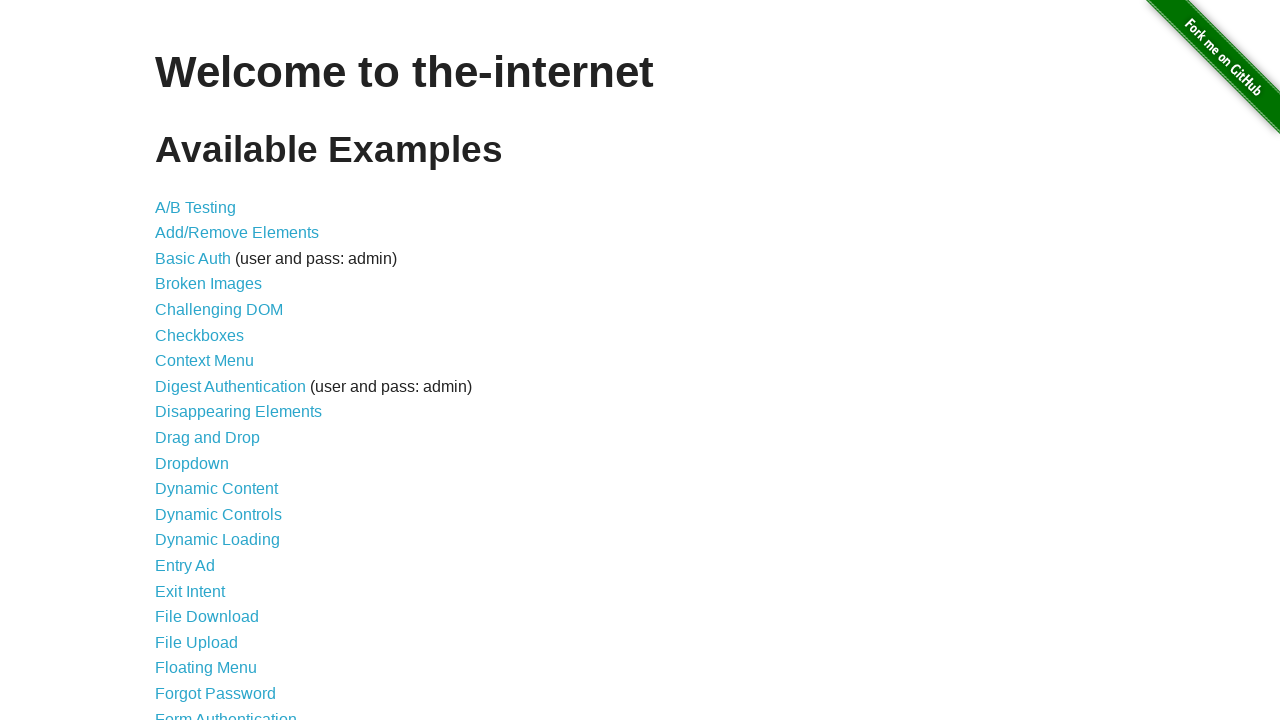

Clicked on 'Multiple Windows' link at (218, 369) on xpath=//a[text()='Multiple Windows']
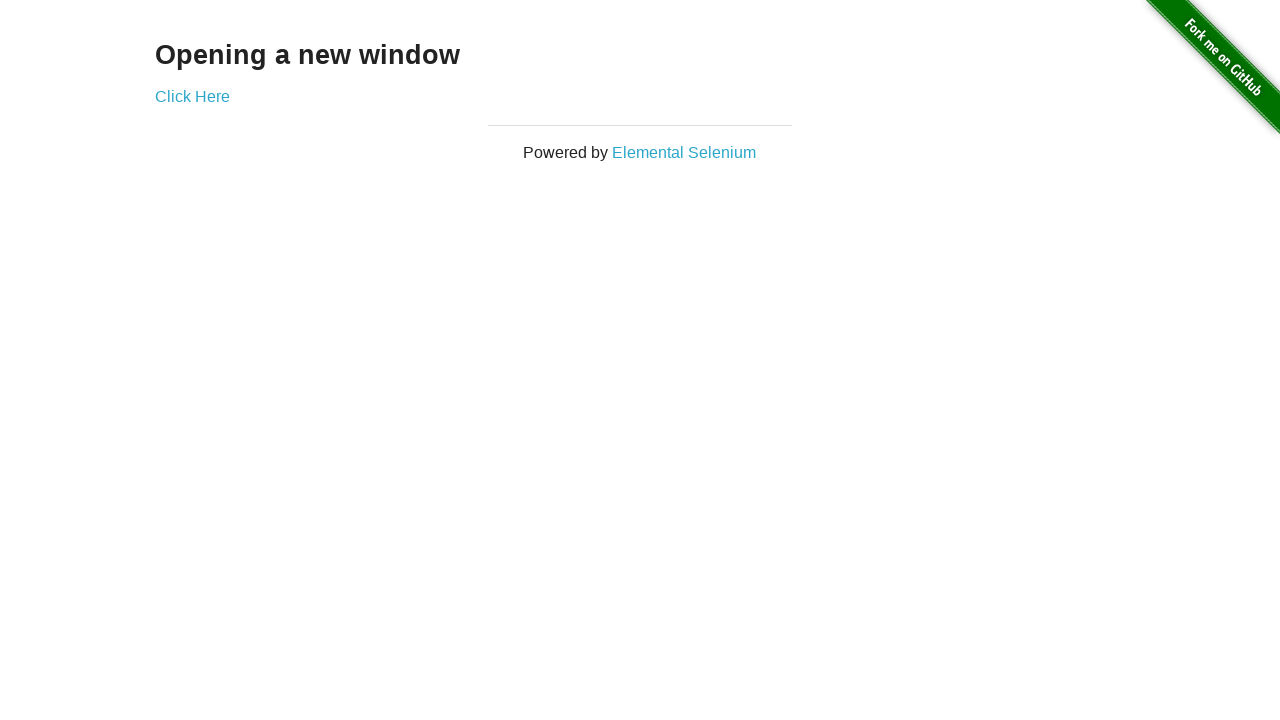

Clicked 'Click Here' link to open new window at (192, 96) on xpath=//a[text()='Click Here']
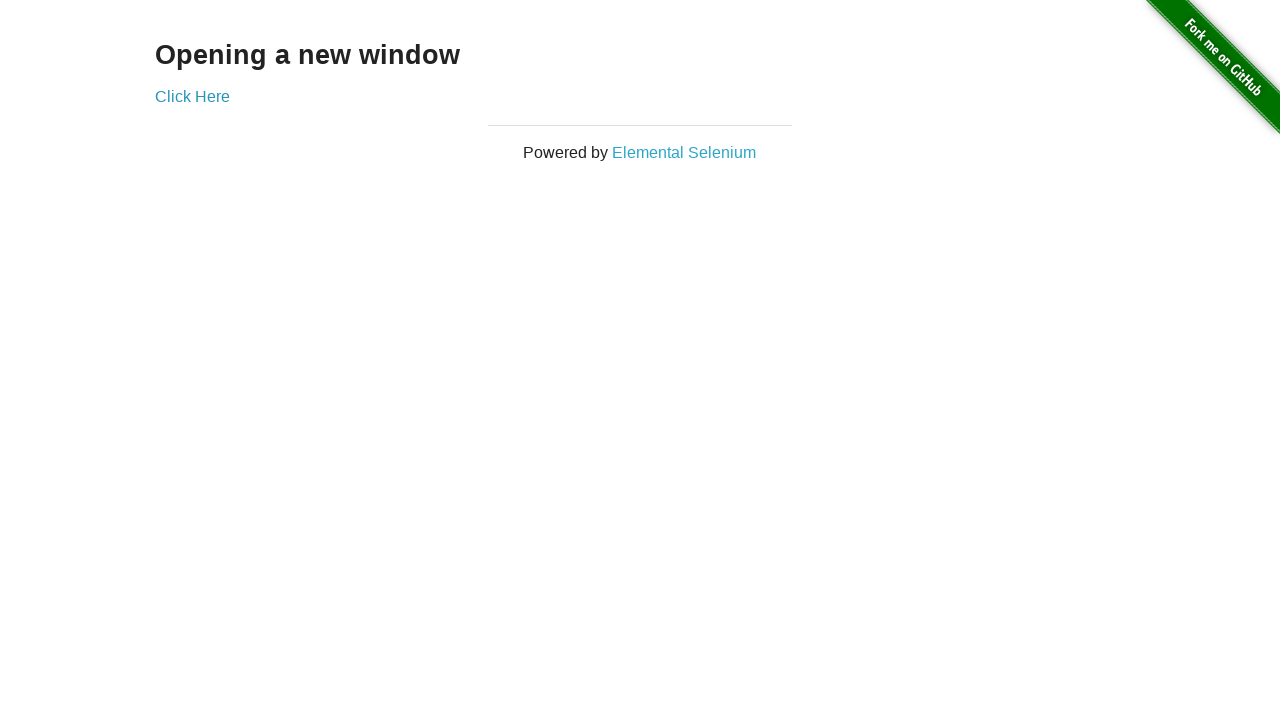

Captured reference to new window
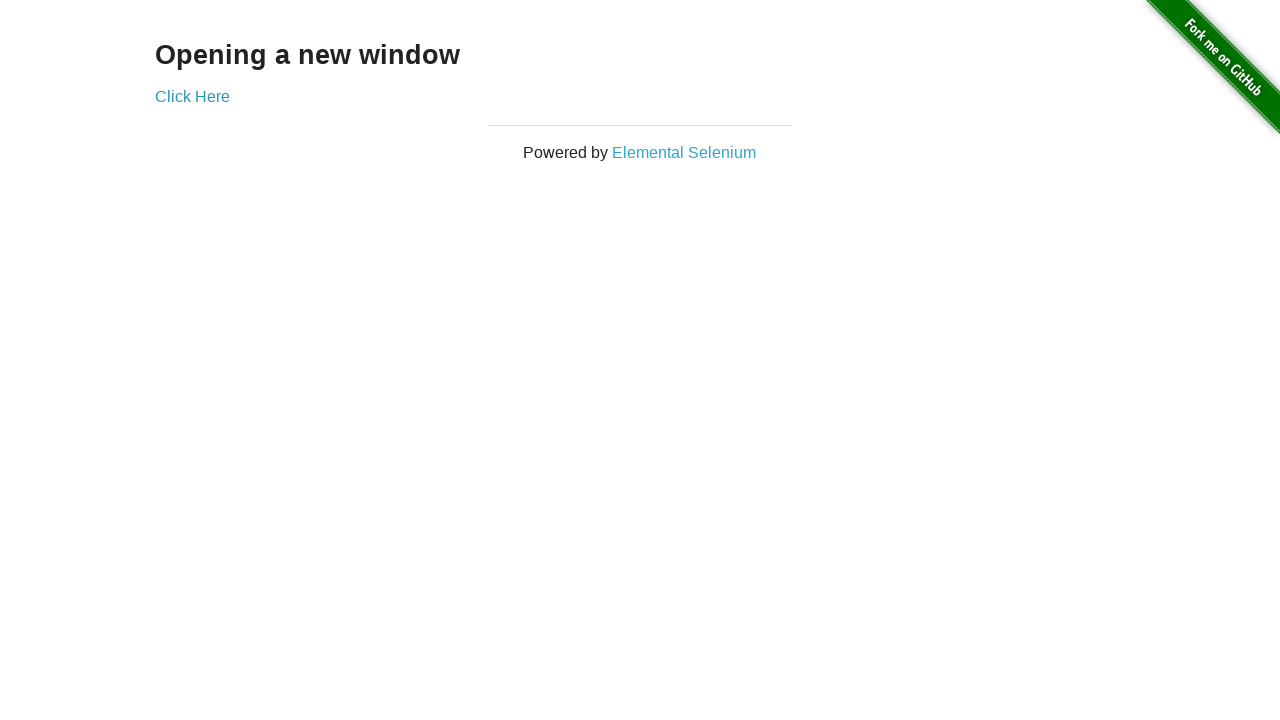

New window loaded completely
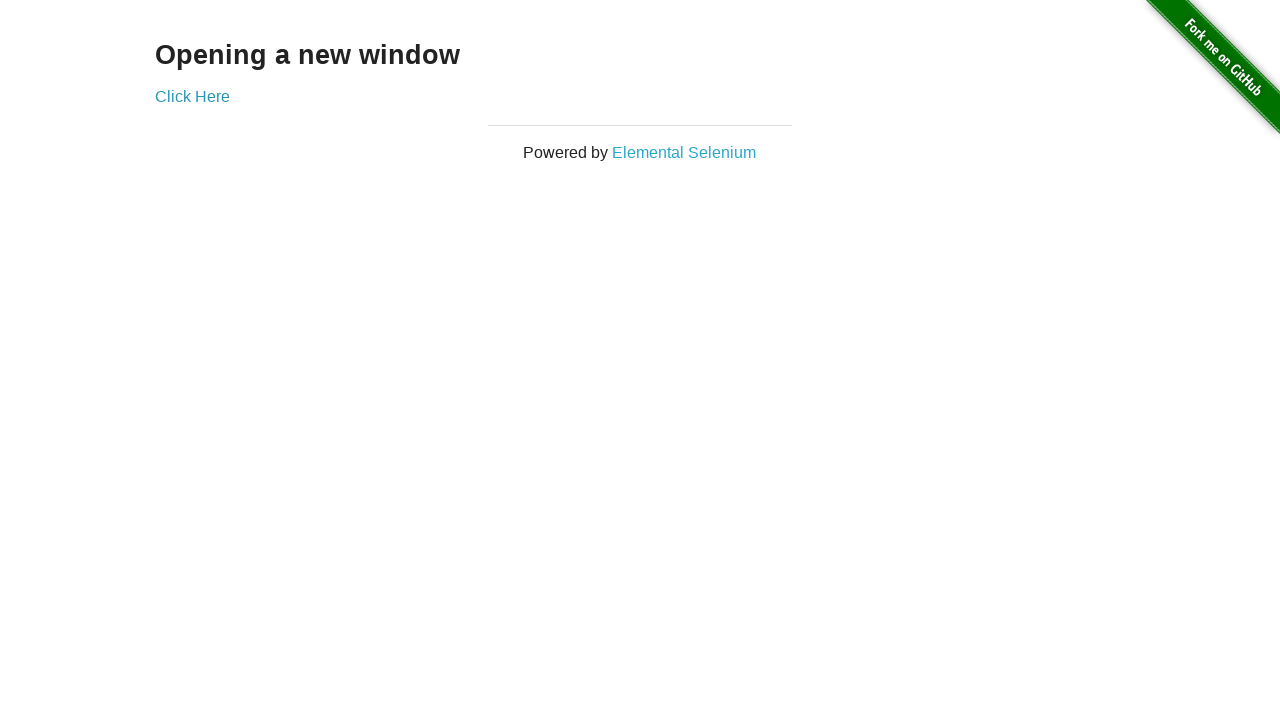

Verified new window title: New Window
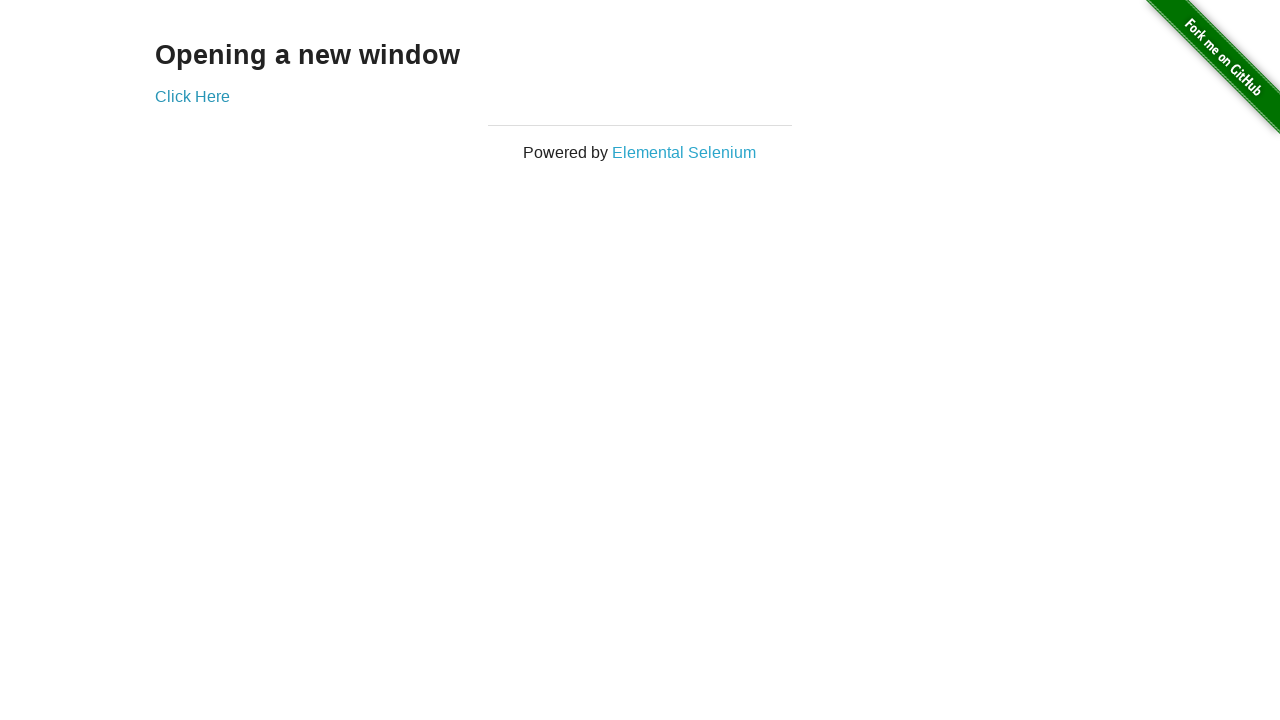

Closed new window
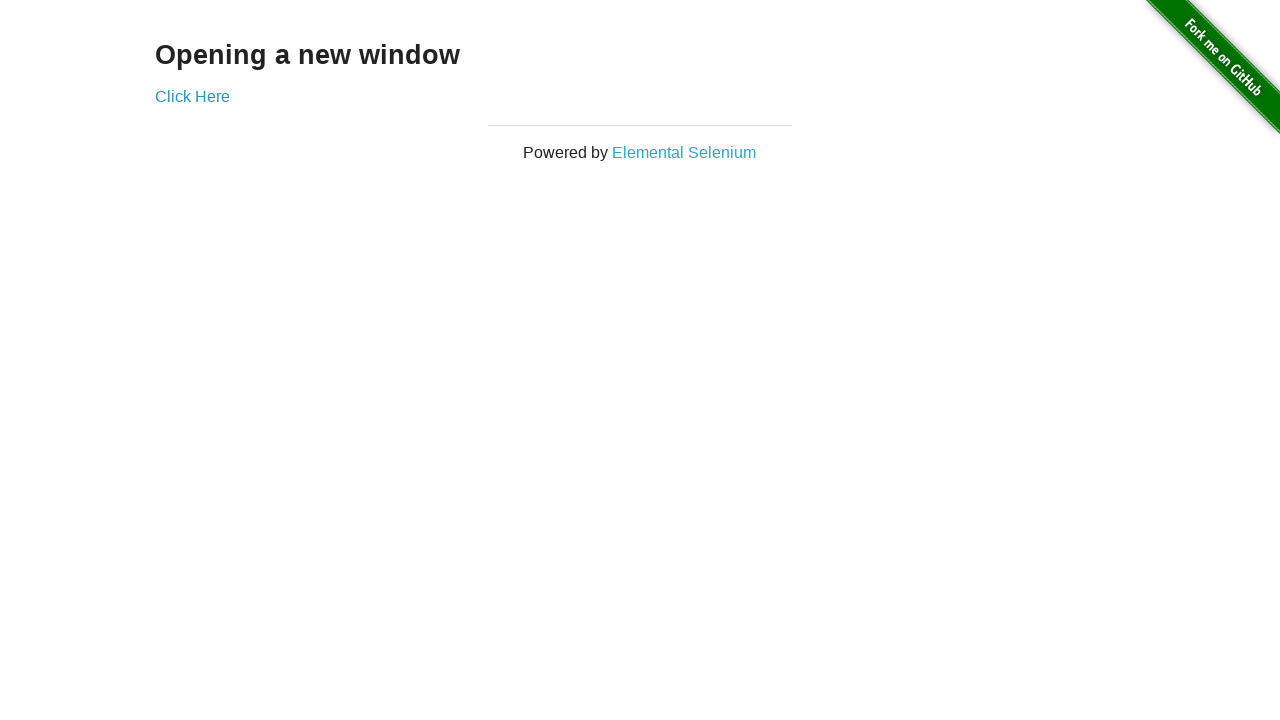

Switched back to original window with title: The Internet
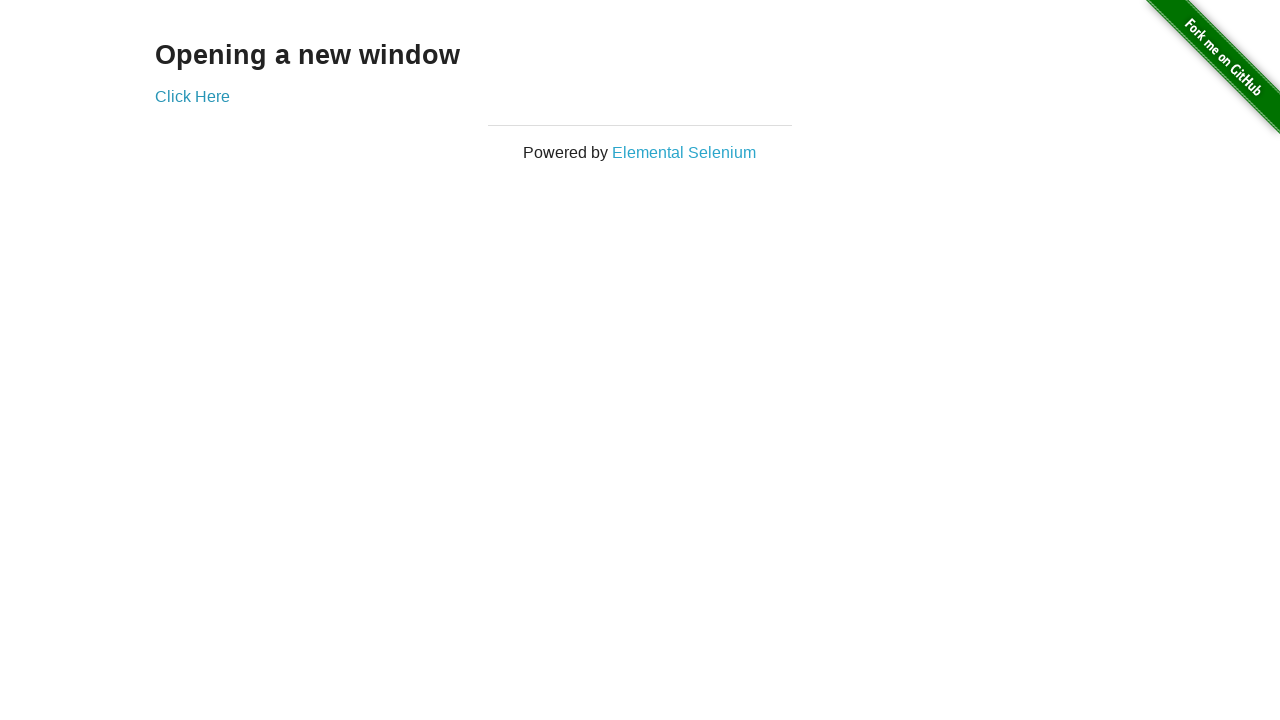

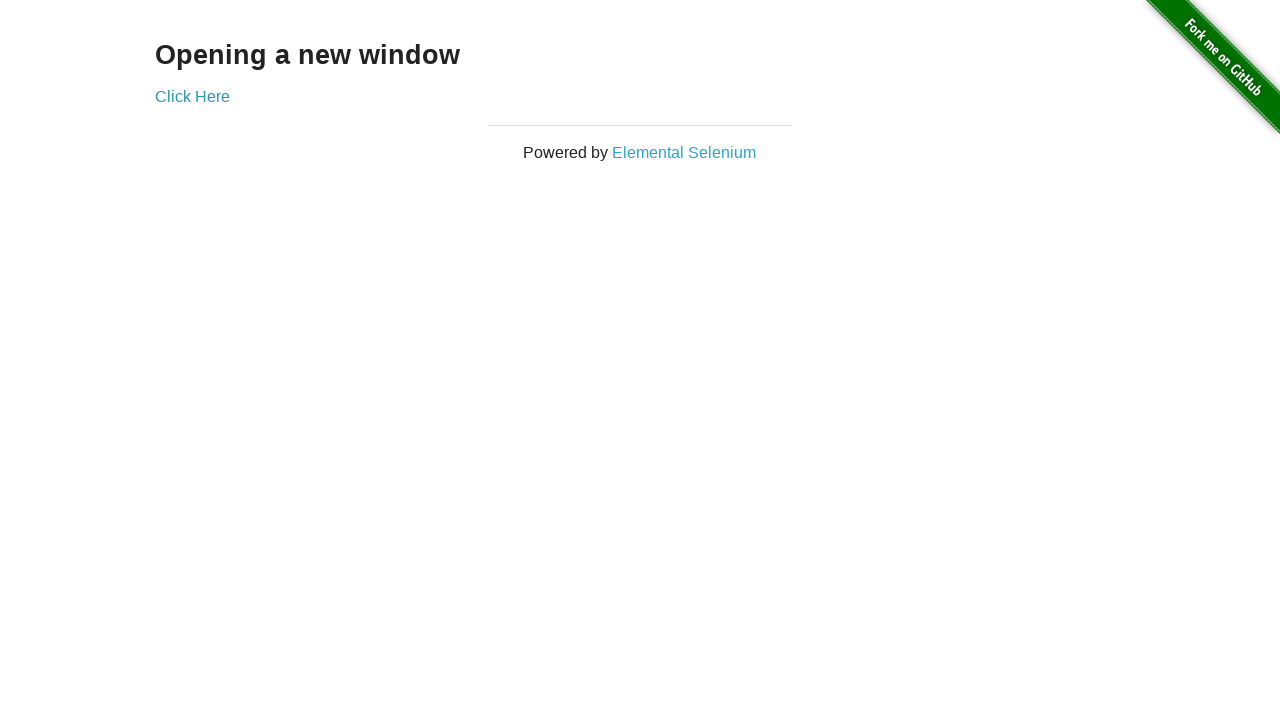